Navigates to Hacker News and verifies that posts are loaded on the page, then clicks the "More" link to navigate to the next page of posts.

Starting URL: https://news.ycombinator.com/

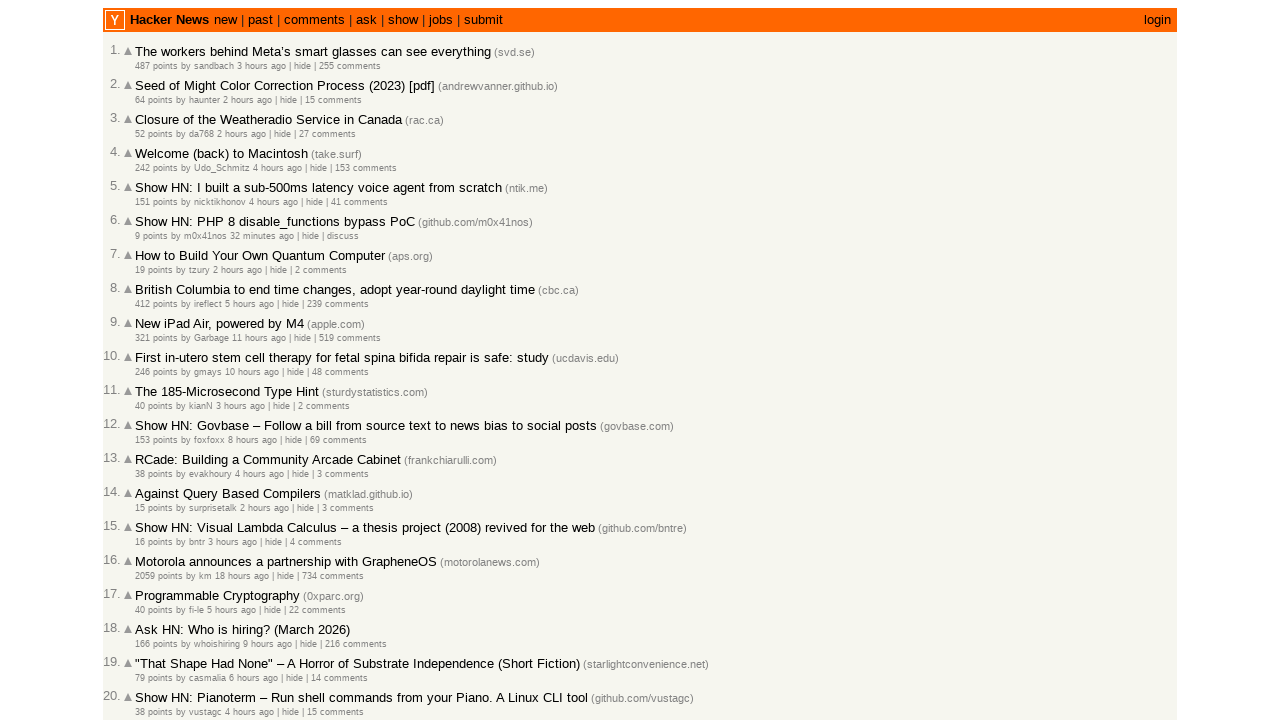

Posts loaded on Hacker News homepage
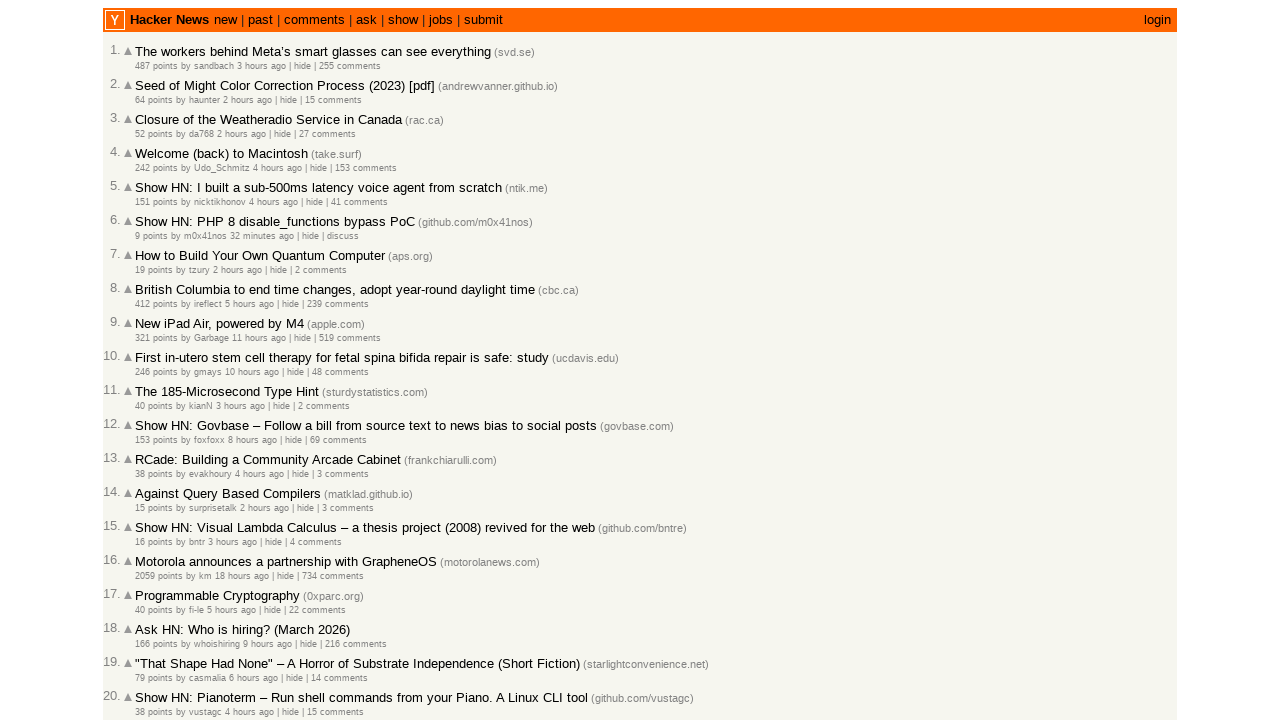

Clicked the 'More' link to navigate to next page at (149, 616) on .morelink
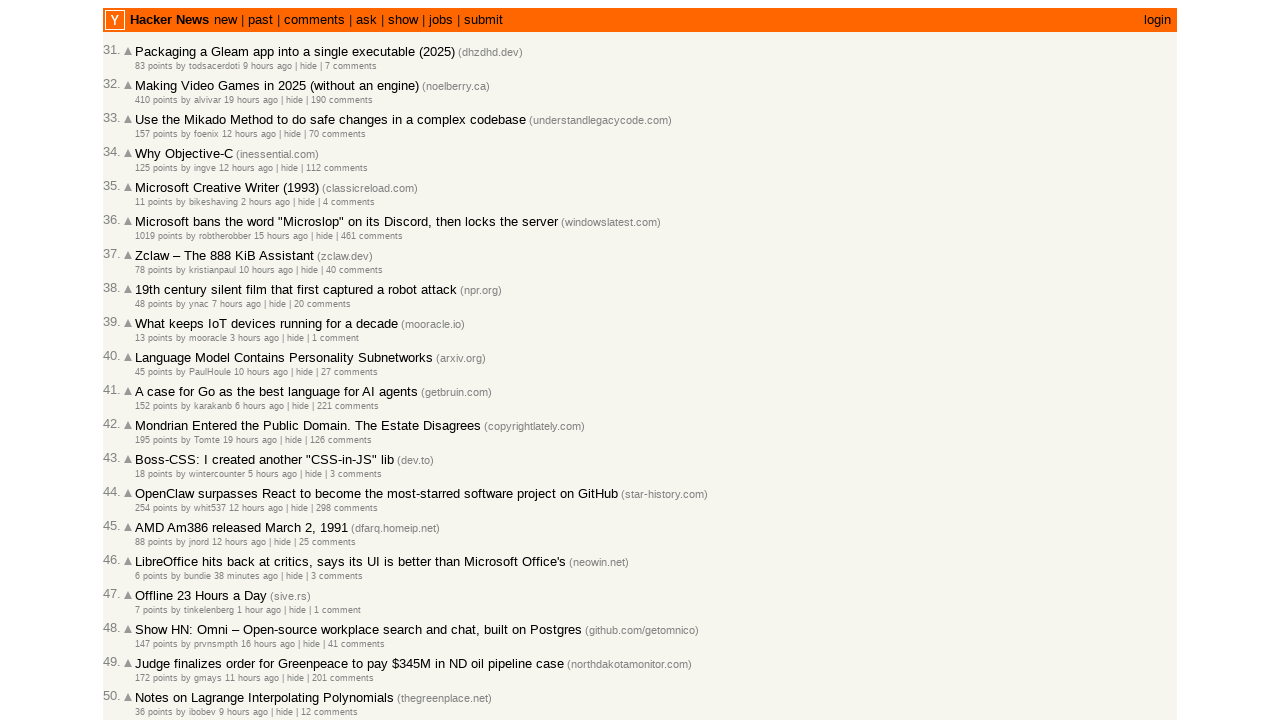

Posts loaded on the next page of Hacker News
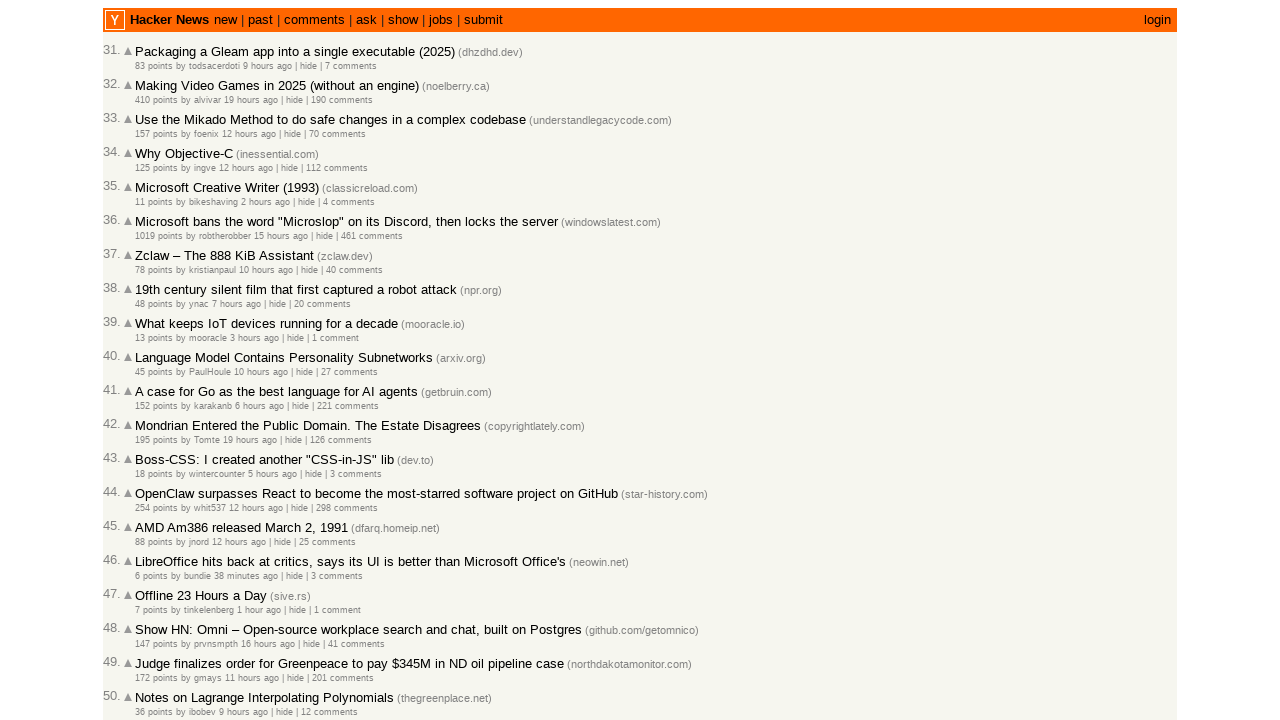

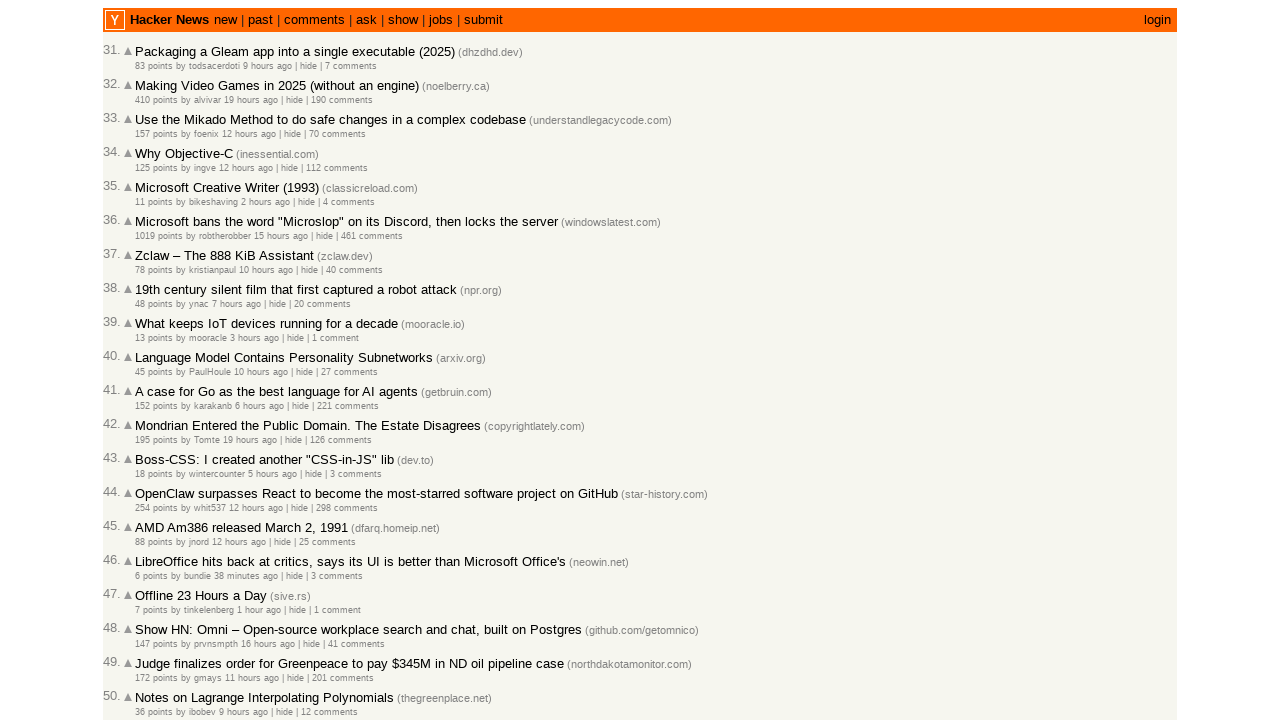